Tests search functionality on a books PWA website by interacting with a shadow DOM element to enter a search query for "Harry Potter".

Starting URL: https://books-pwakit.appspot.com/

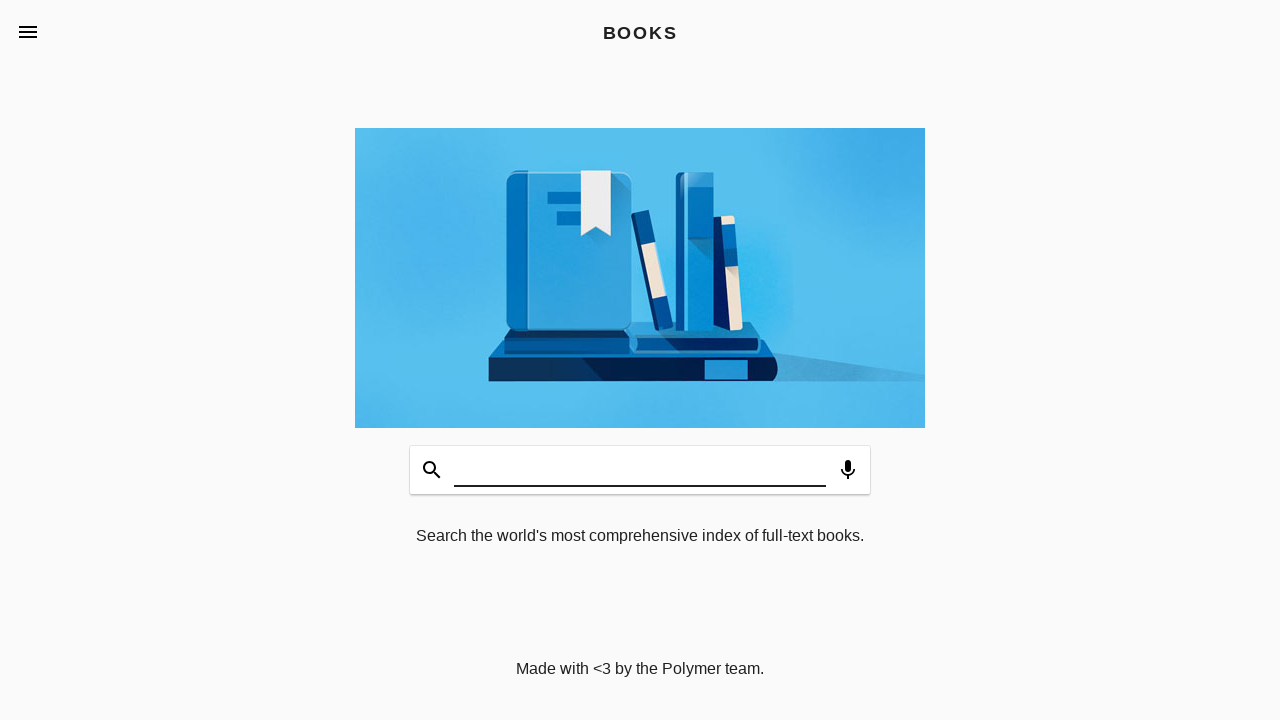

Waited for book-app element to load
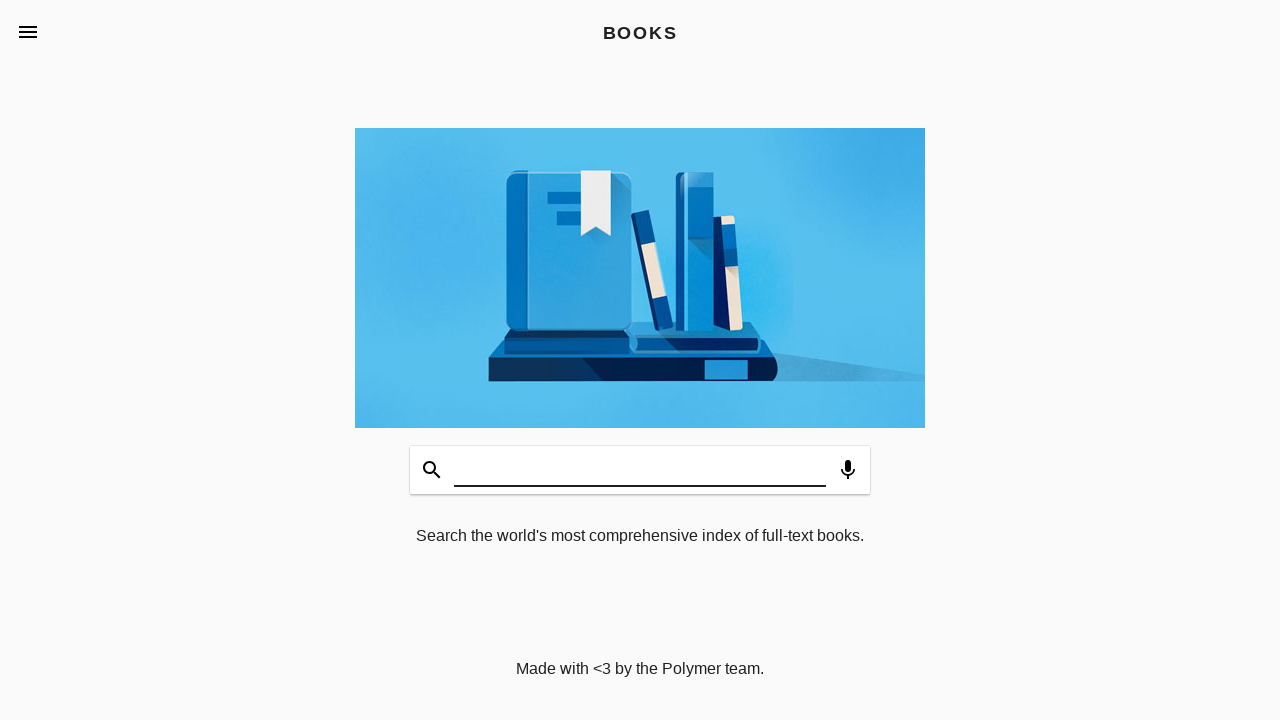

Located search input element in shadow DOM
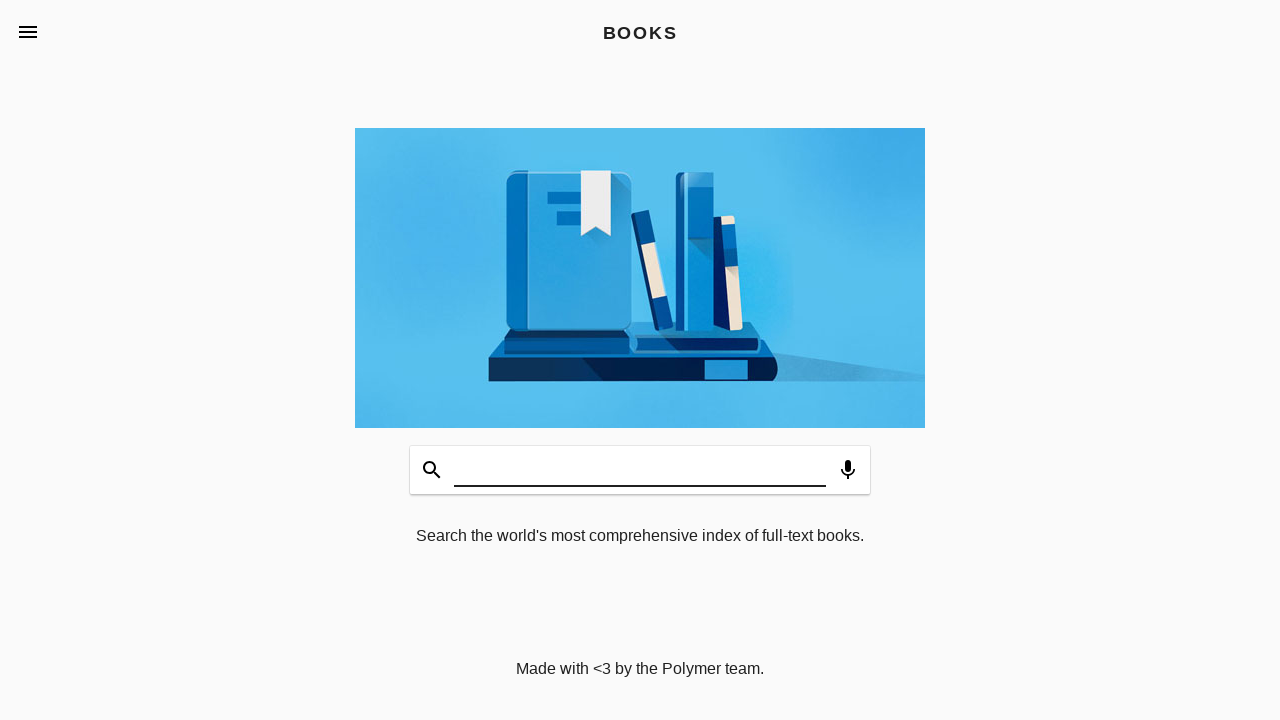

Filled search input with 'Harry Potter' query
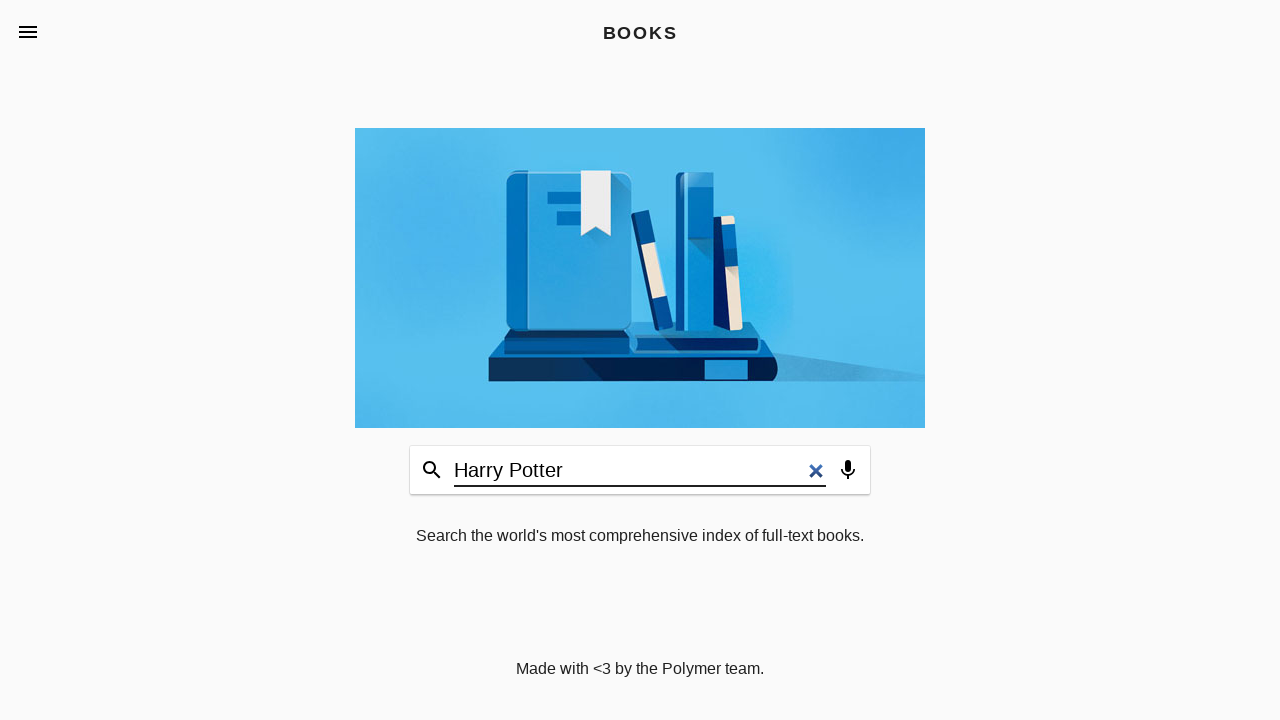

Waited 1 second for search interaction to complete
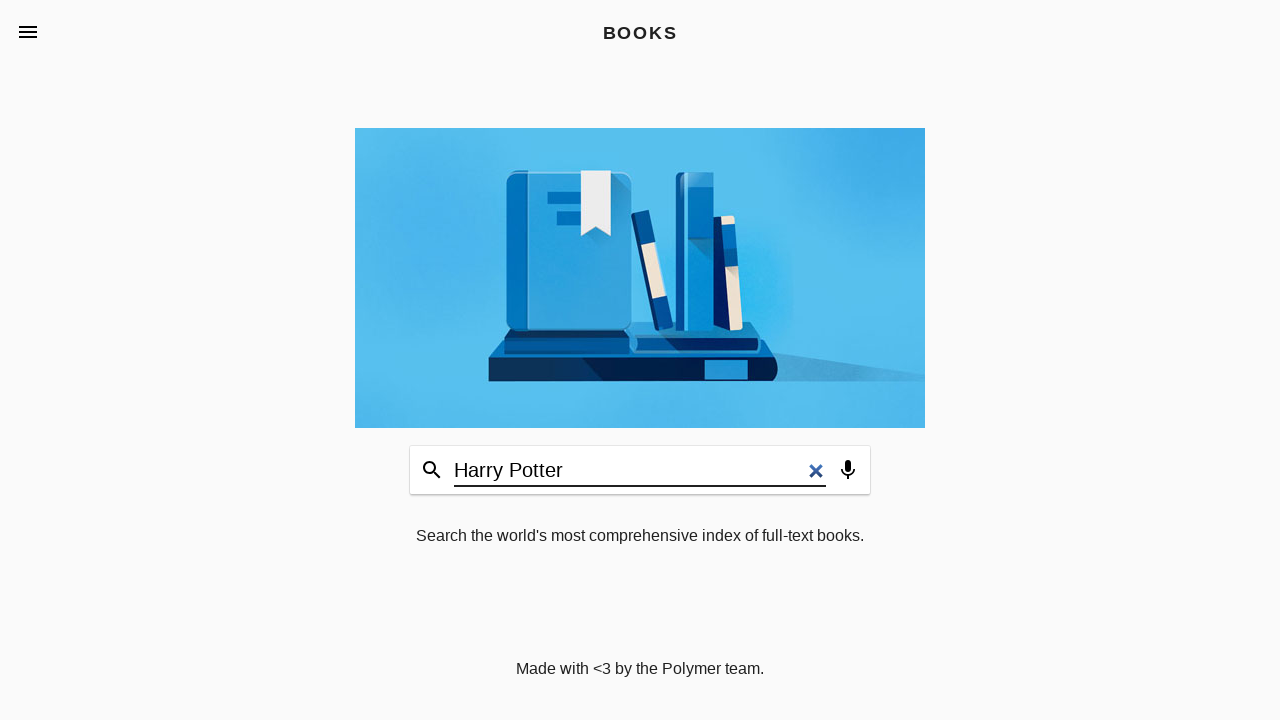

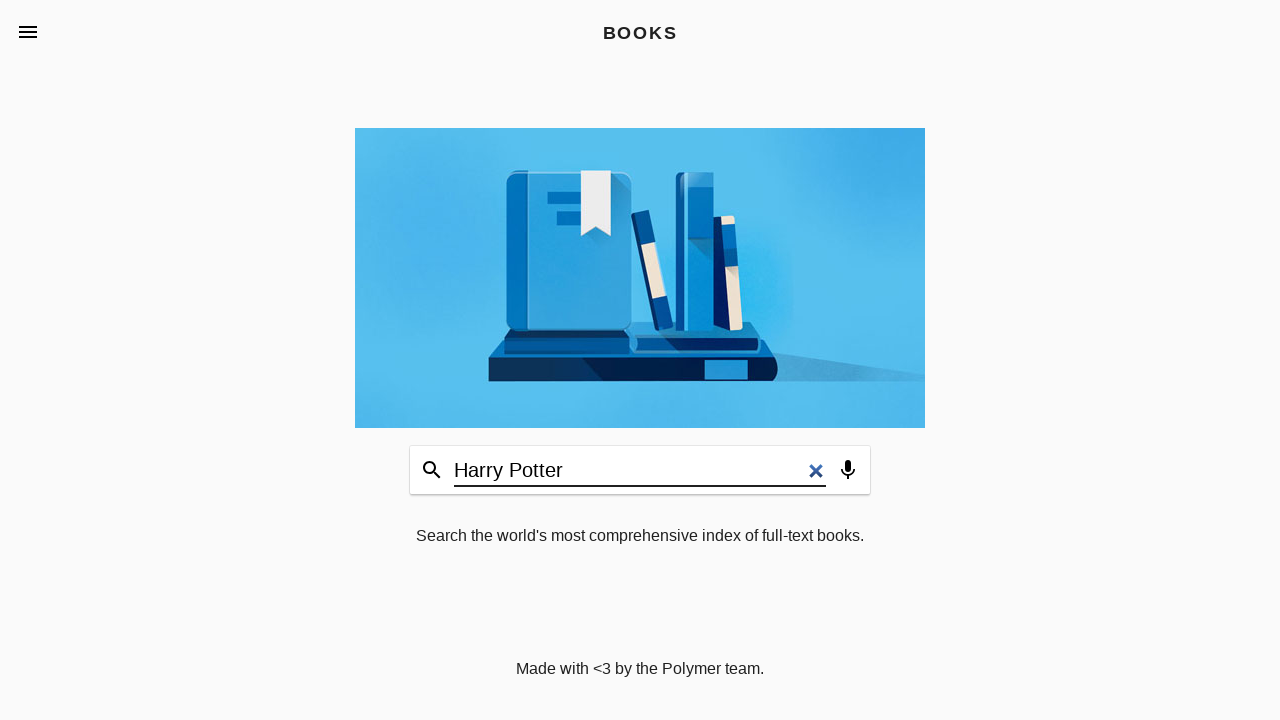